Tests autocomplete/autosuggest dropdown functionality by typing "india" into a search field and selecting "India" from the dropdown suggestions that appear.

Starting URL: https://rahulshettyacademy.com/dropdownsPractise/

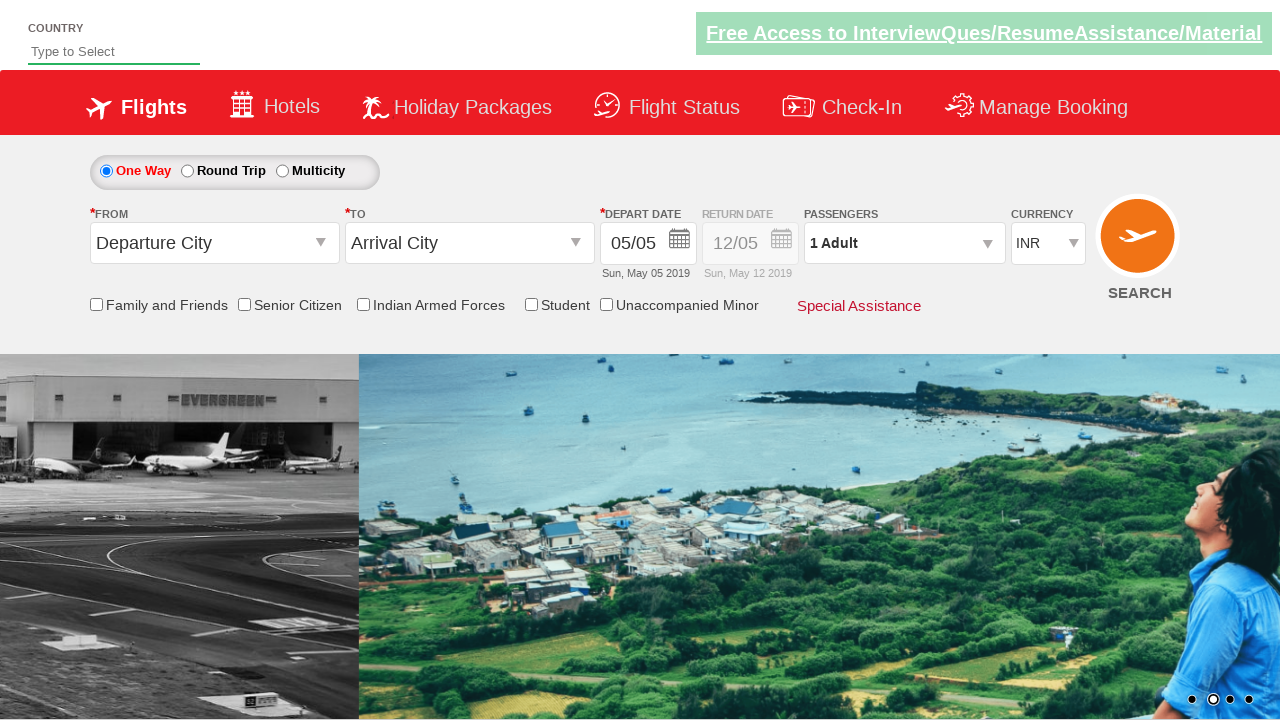

Typed 'india' into the autosuggest input field on #autosuggest
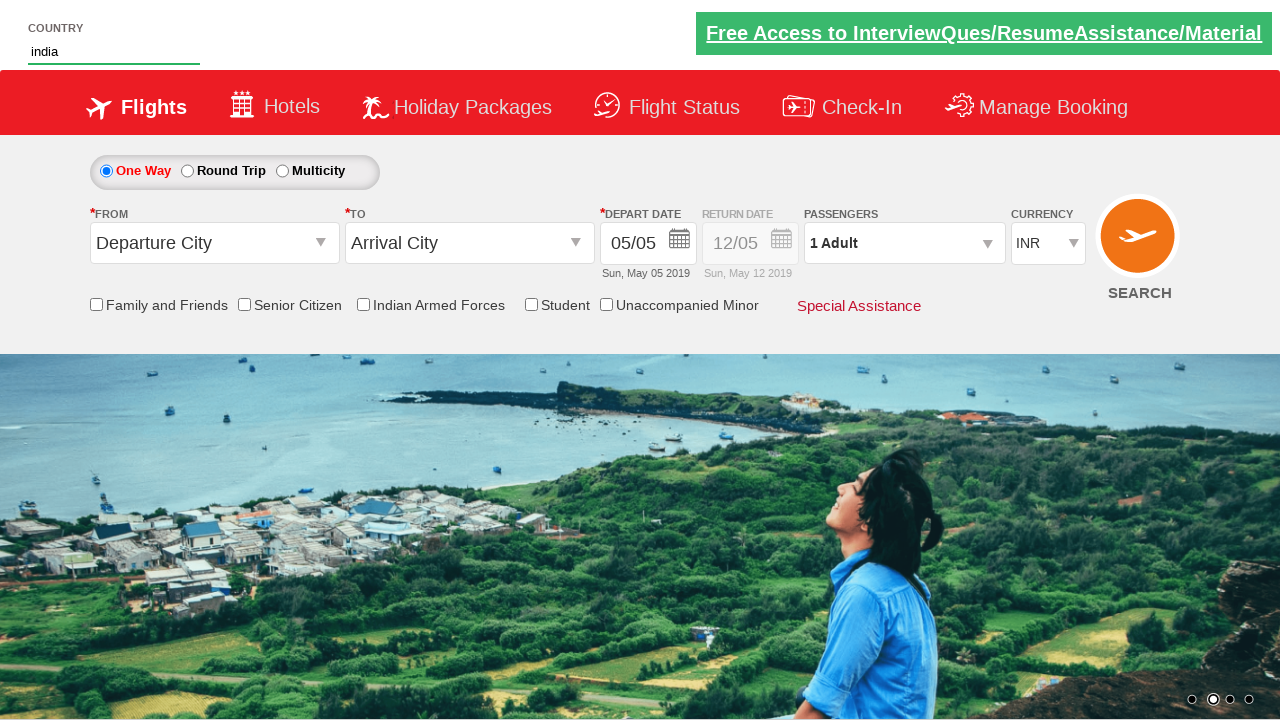

Autocomplete suggestions dropdown appeared
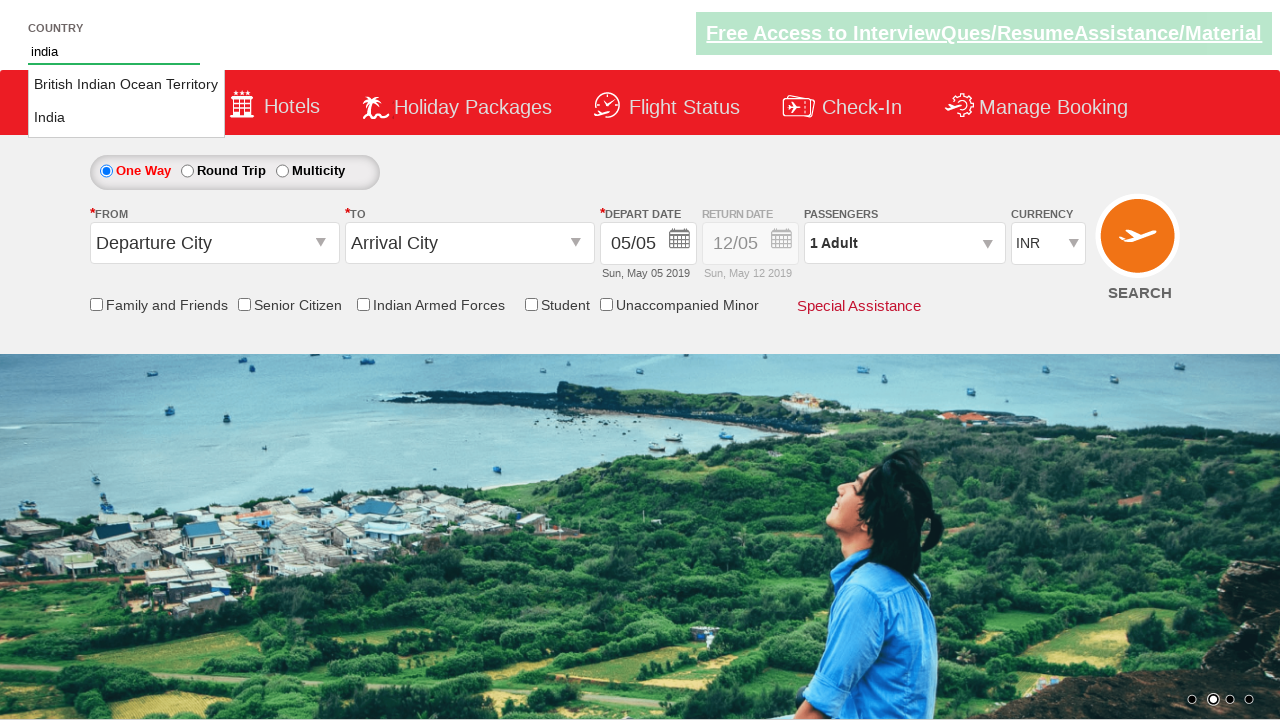

Located all suggestion options in the dropdown
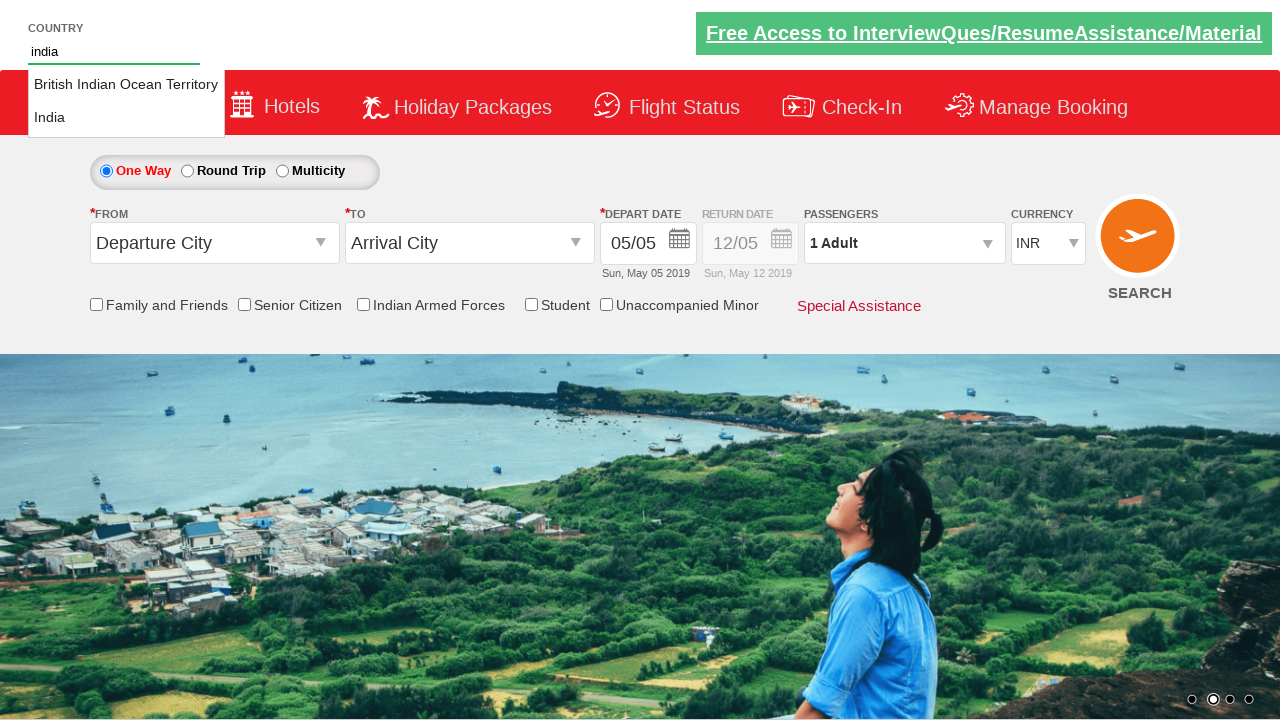

Selected 'India' from the dropdown suggestions at (126, 118) on li.ui-menu-item a >> nth=1
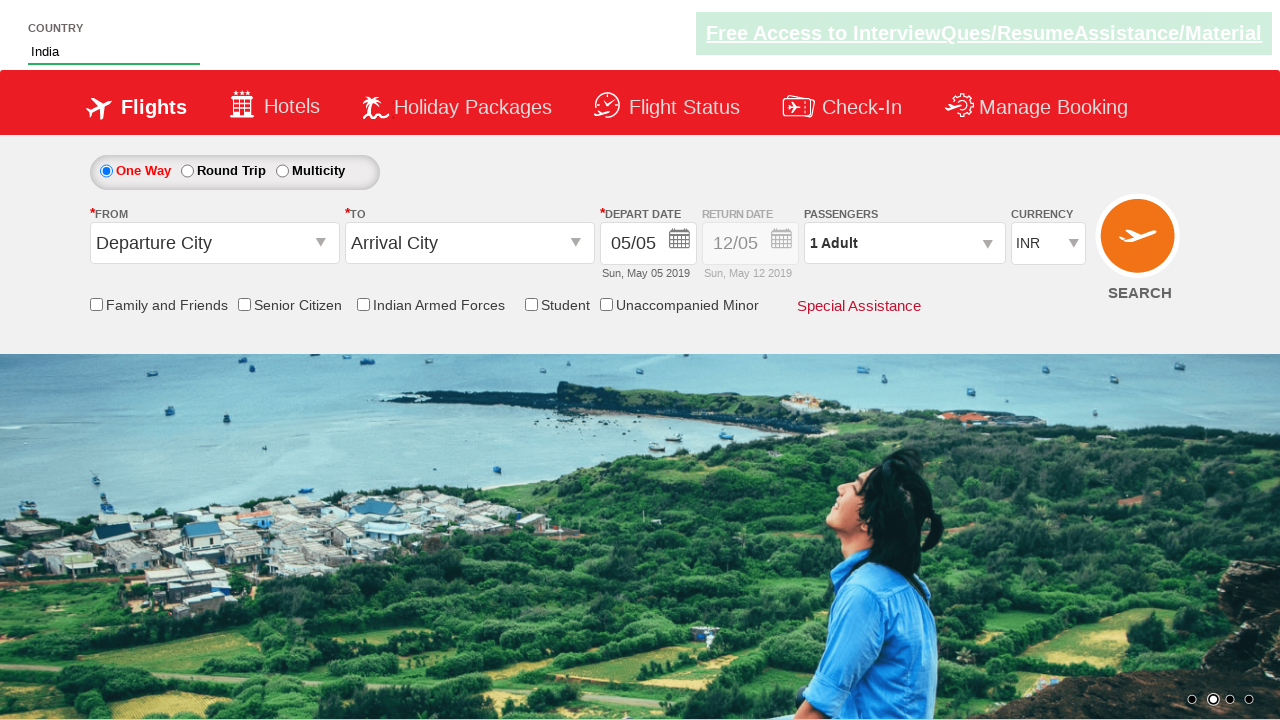

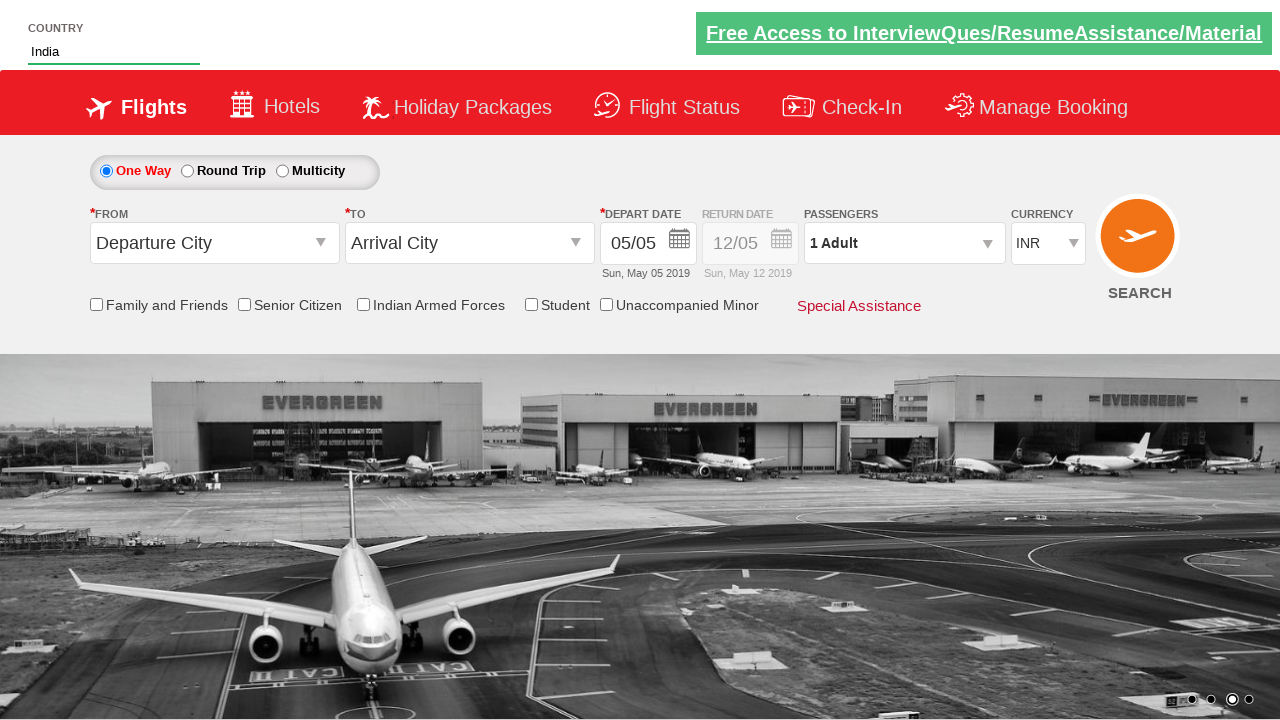